Navigates to the WebdriverIO website and retrieves the page title to verify it loaded correctly

Starting URL: https://webdriver.io

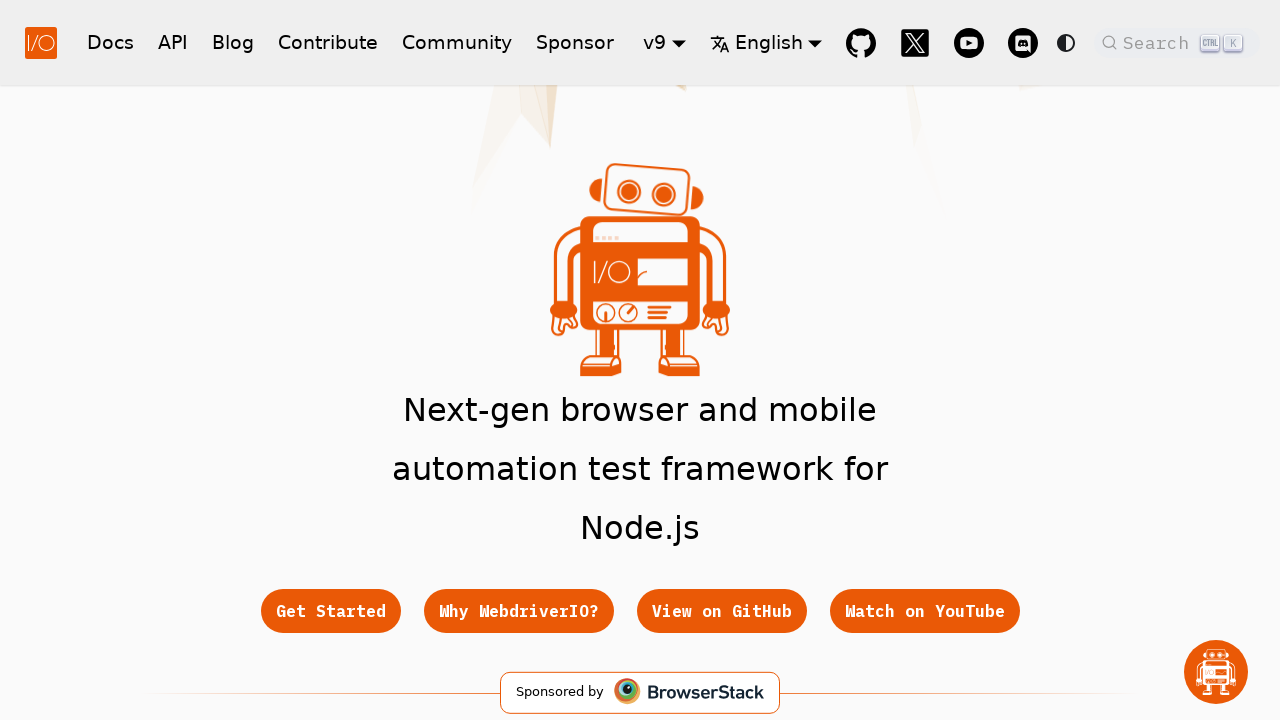

Waited for page DOM to load on https://webdriver.io
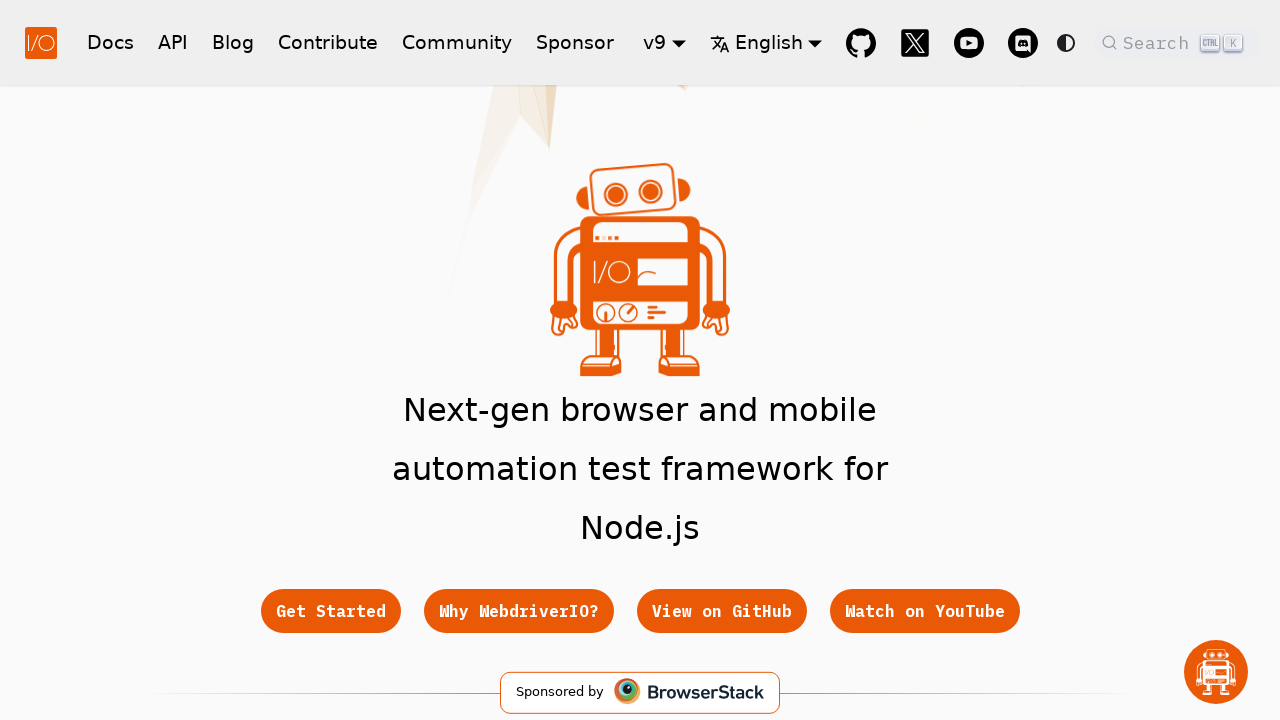

Retrieved page title: 'WebdriverIO · Next-gen browser and mobile automation test framework for Node.js | WebdriverIO'
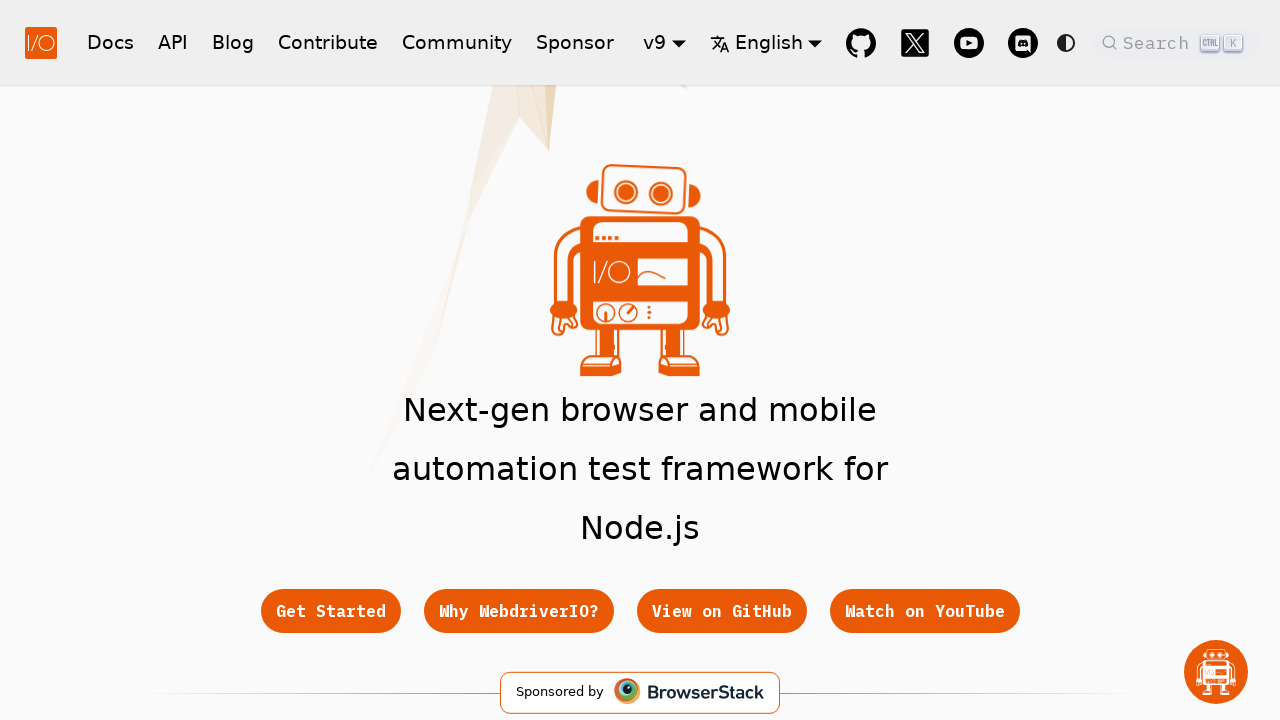

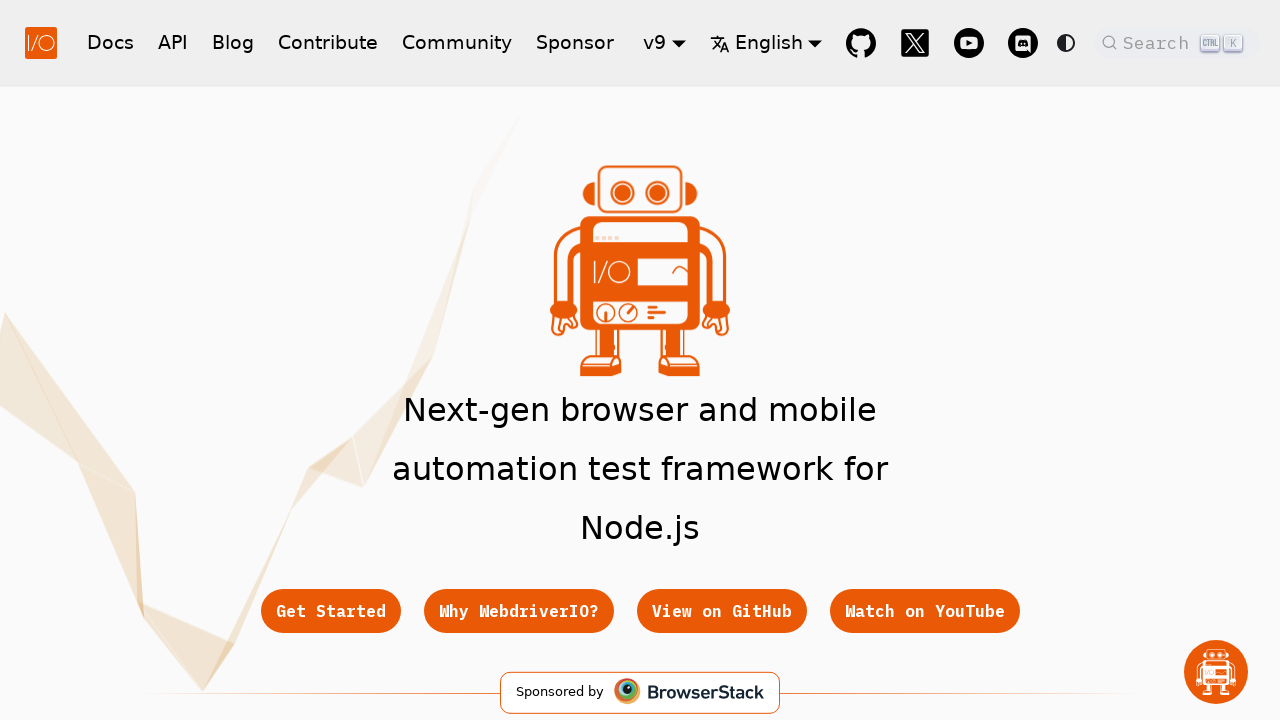